Tests that the currently applied filter link is highlighted with selected class

Starting URL: https://demo.playwright.dev/todomvc

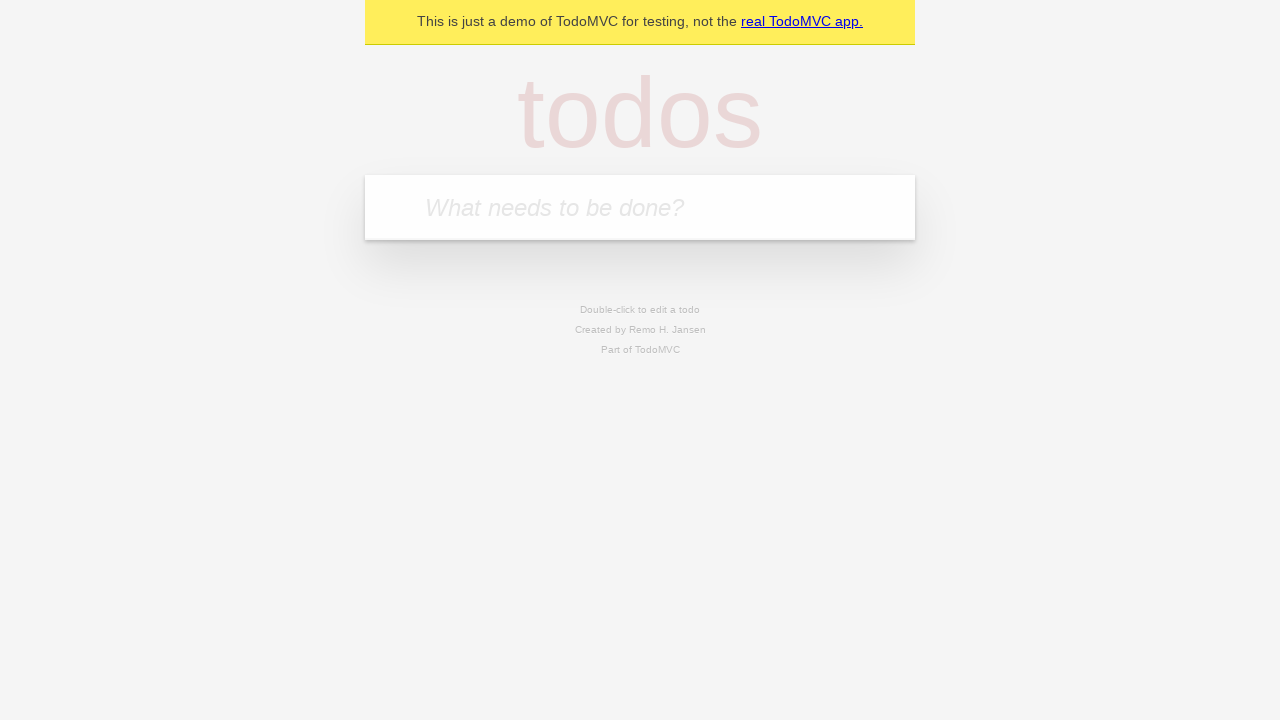

Filled todo input with 'buy some cheese' on internal:attr=[placeholder="What needs to be done?"i]
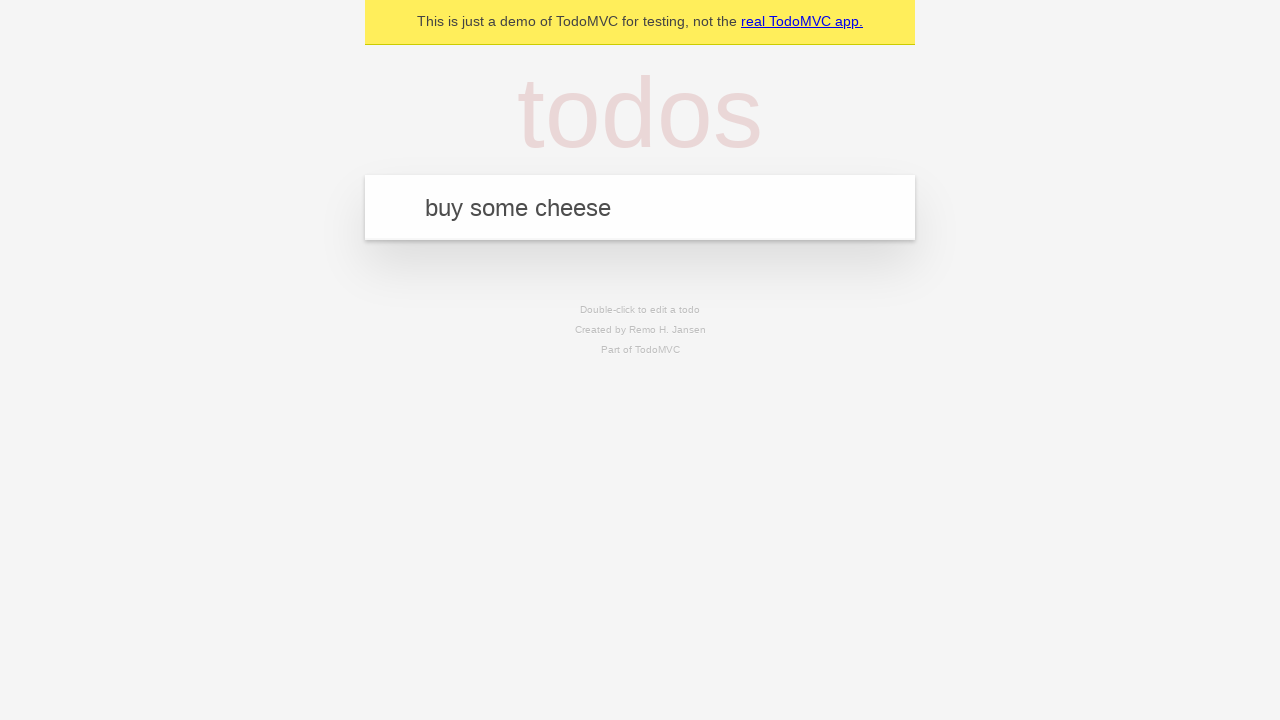

Pressed Enter to add first todo on internal:attr=[placeholder="What needs to be done?"i]
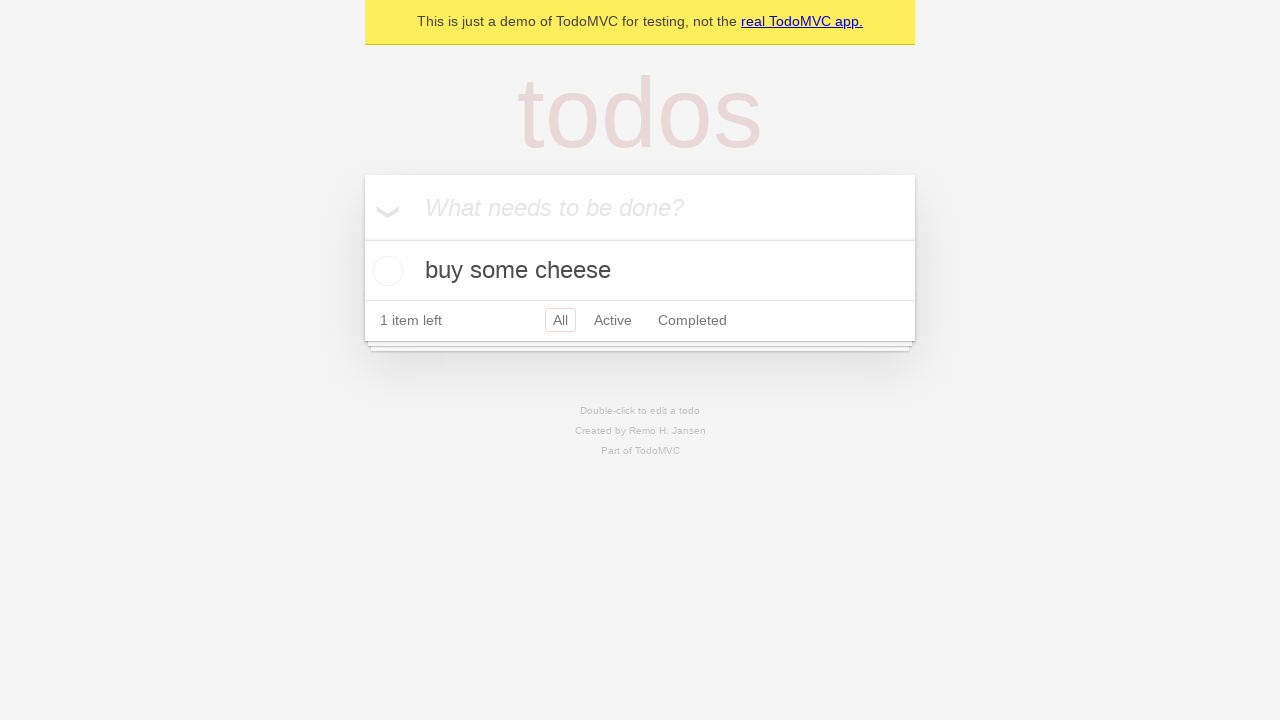

Filled todo input with 'feed the cat' on internal:attr=[placeholder="What needs to be done?"i]
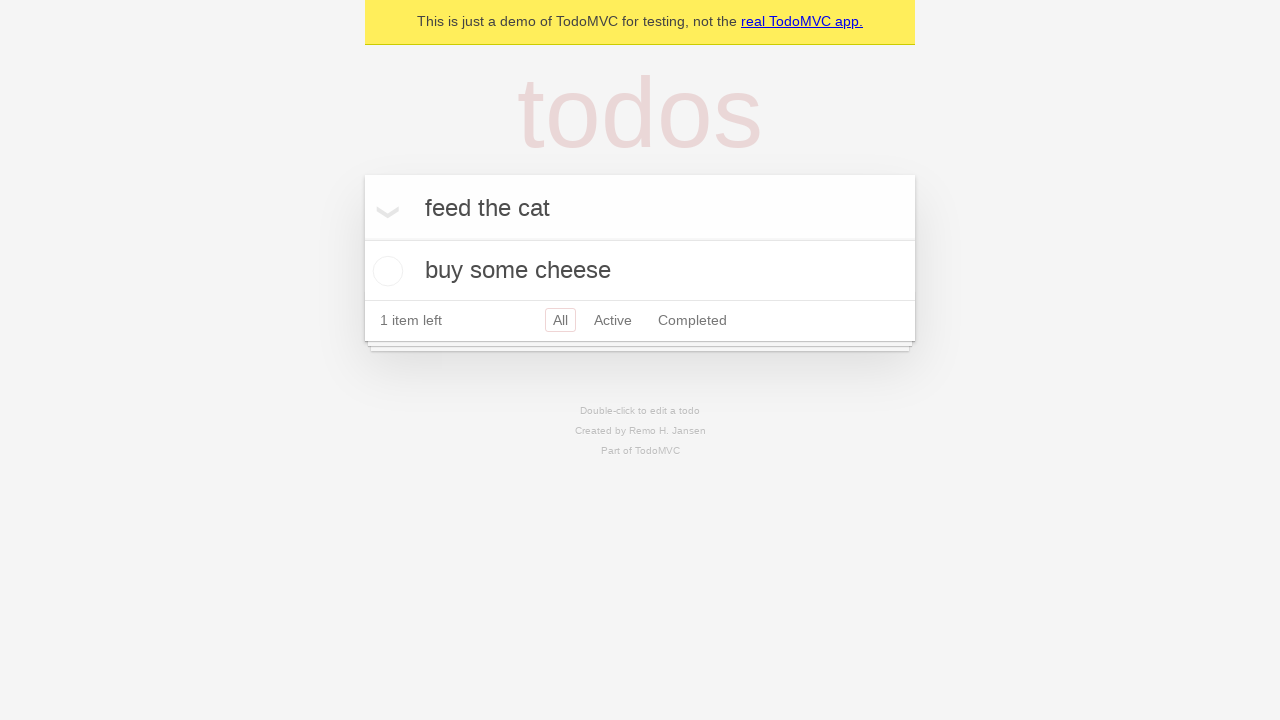

Pressed Enter to add second todo on internal:attr=[placeholder="What needs to be done?"i]
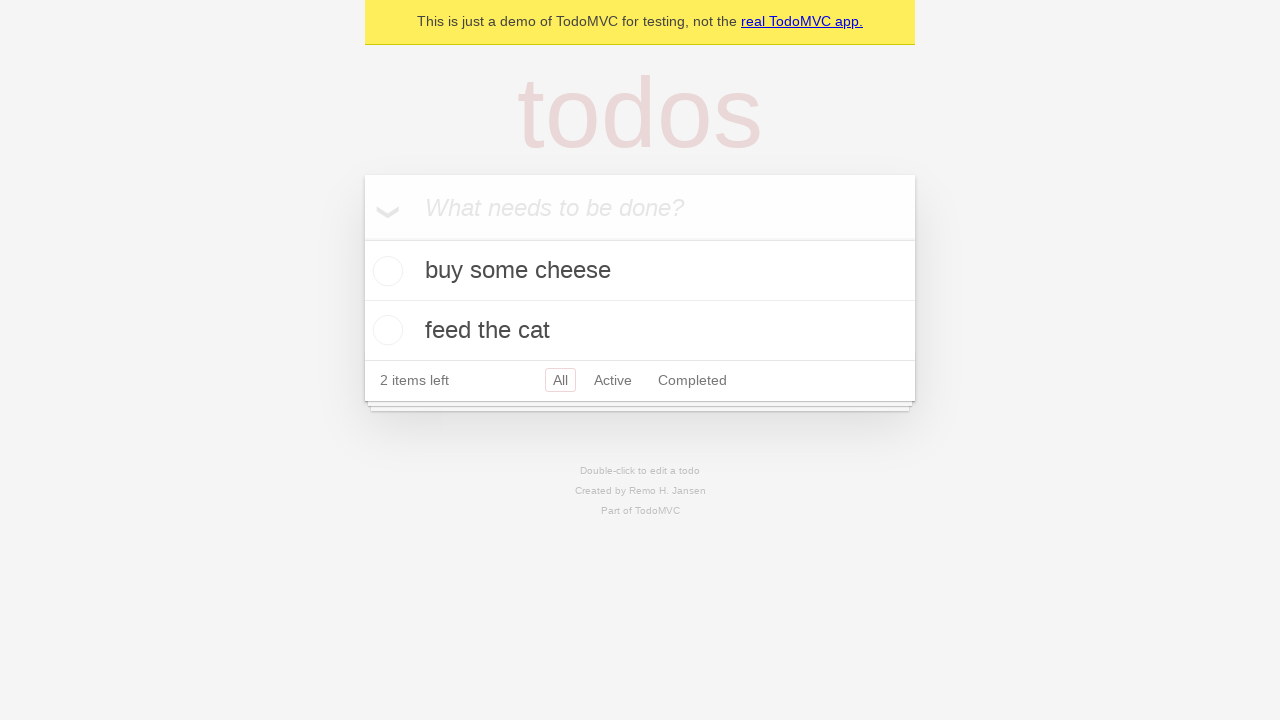

Filled todo input with 'book a doctors appointment' on internal:attr=[placeholder="What needs to be done?"i]
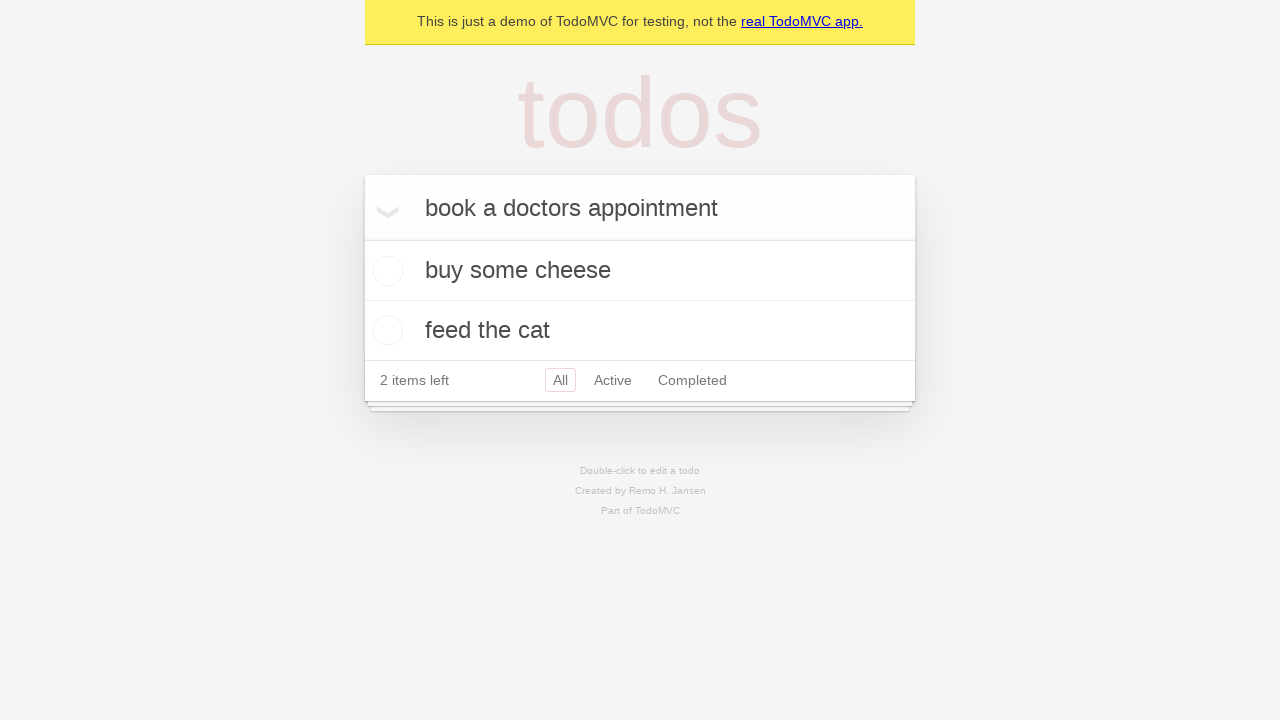

Pressed Enter to add third todo on internal:attr=[placeholder="What needs to be done?"i]
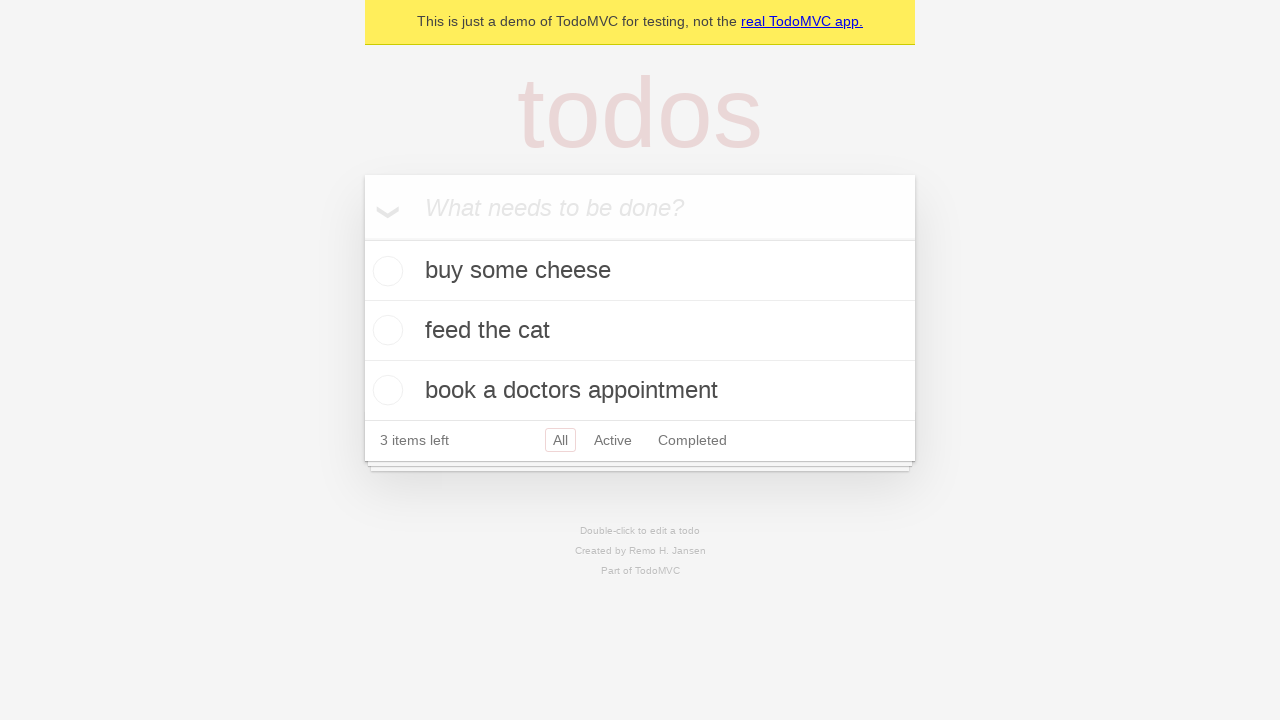

Clicked Active filter link at (613, 440) on internal:role=link[name="Active"i]
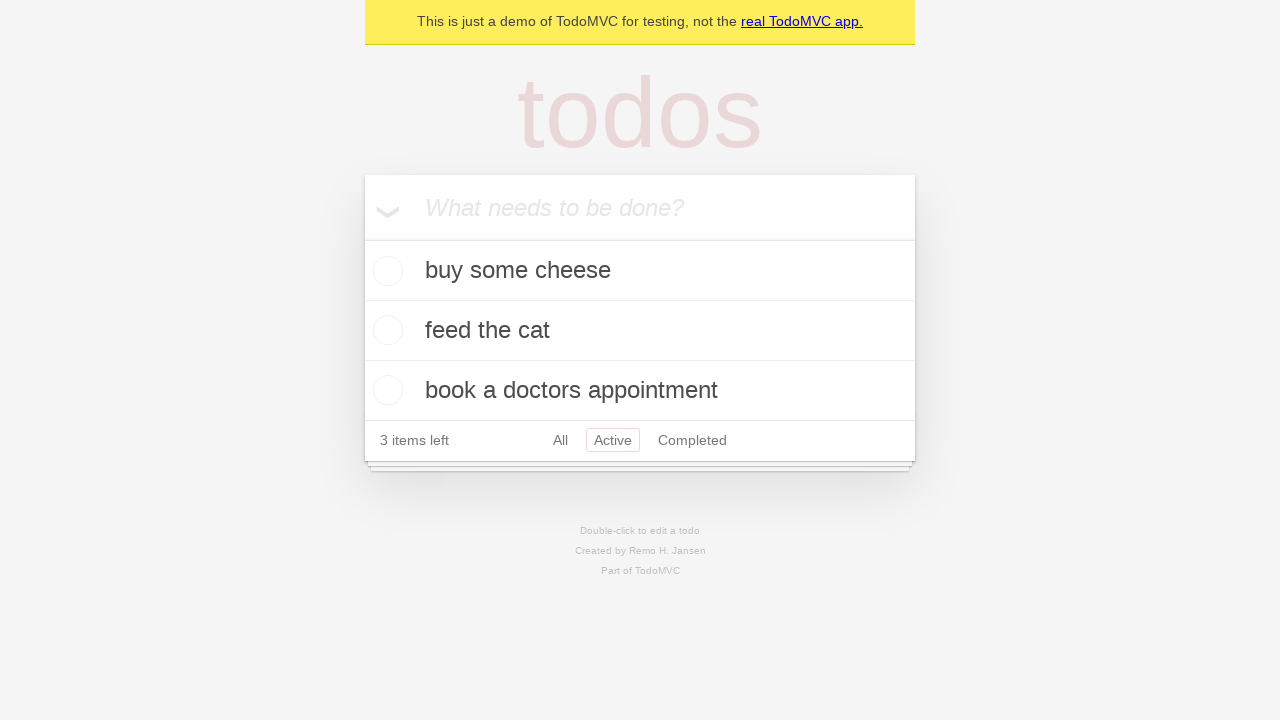

Clicked Completed filter link to verify it gets highlighted as currently applied filter at (692, 440) on internal:role=link[name="Completed"i]
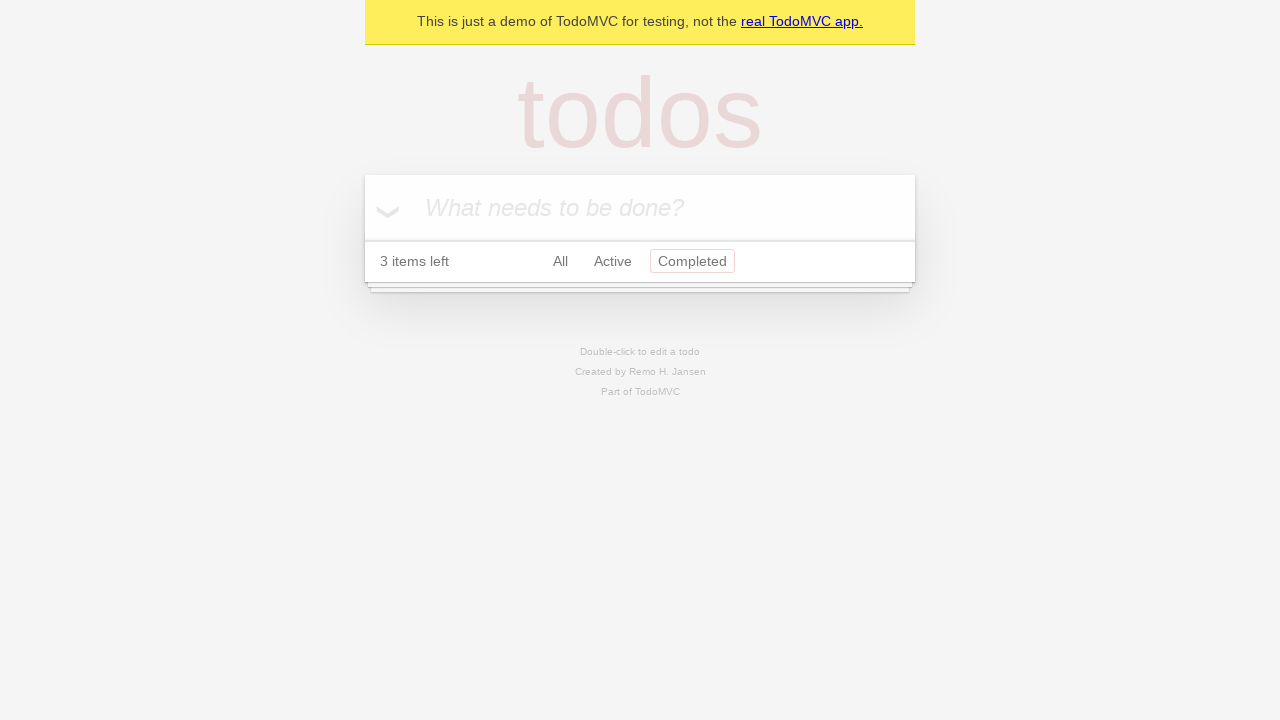

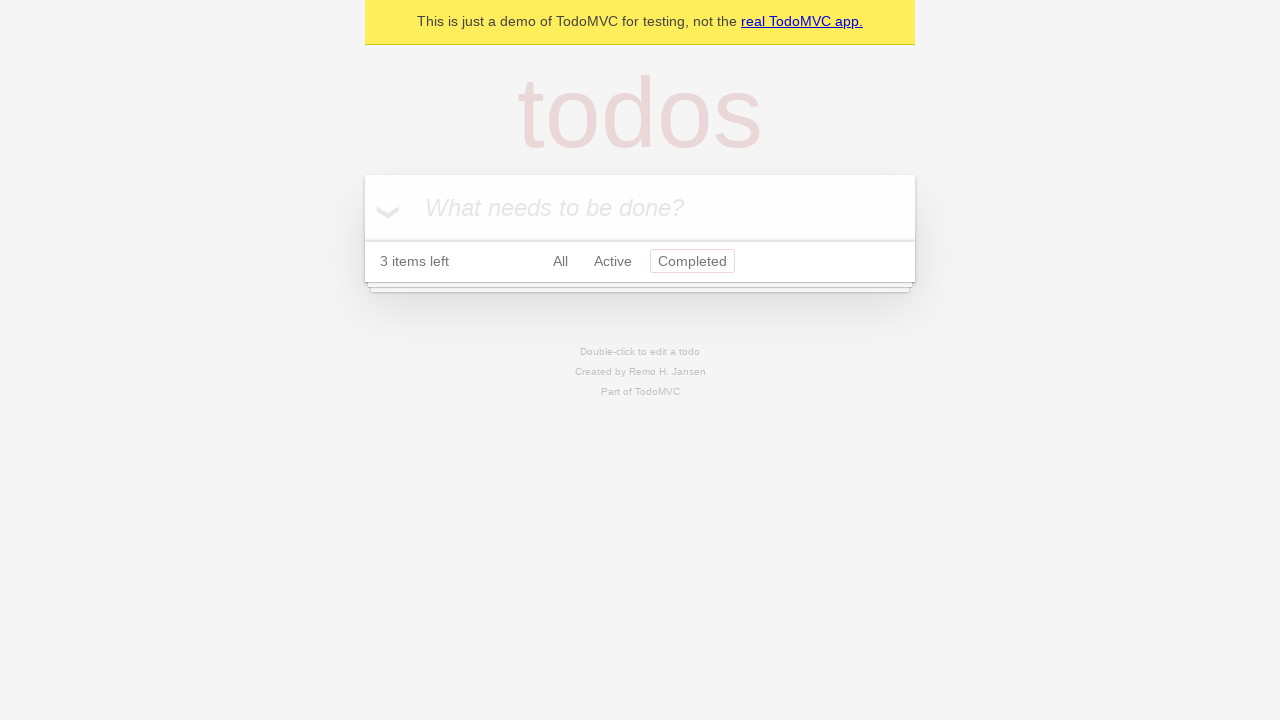